Tests JavaScript alert handling by entering a name in a text field, triggering an alert and accepting it, then triggering a confirm dialog and dismissing it.

Starting URL: https://rahulshettyacademy.com/AutomationPractice/

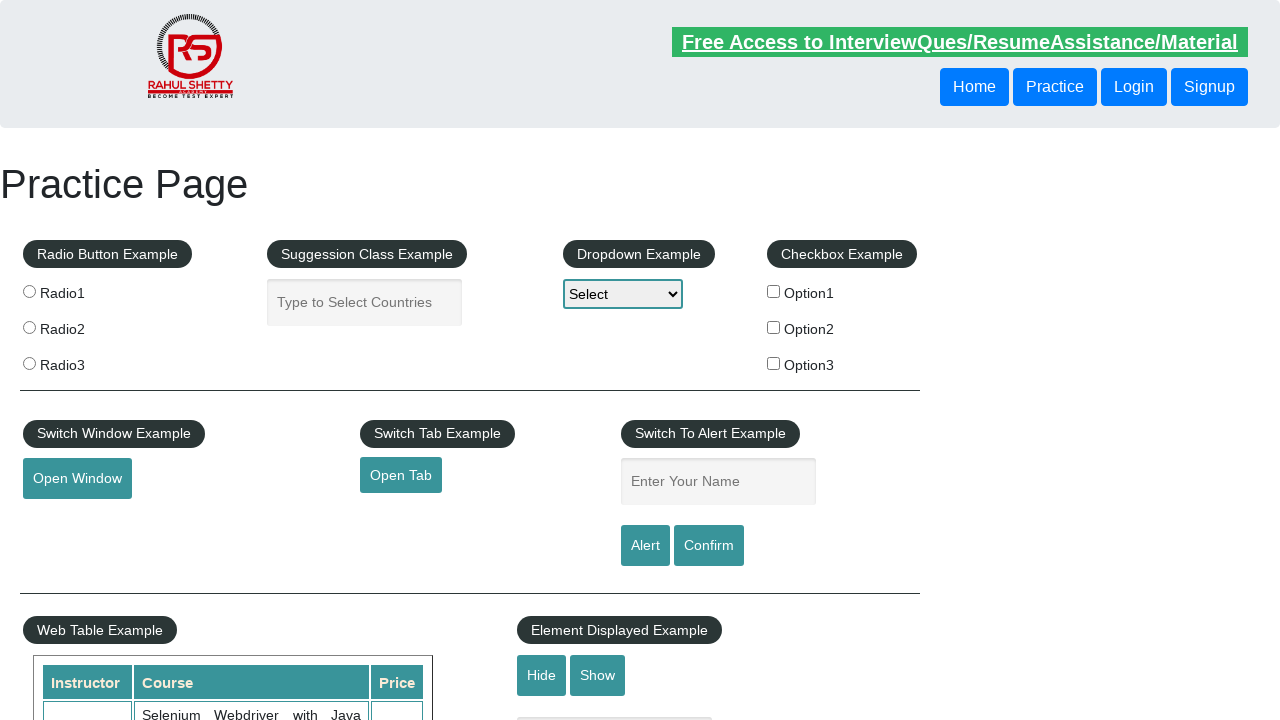

Filled name field with 'Dileep' on #name
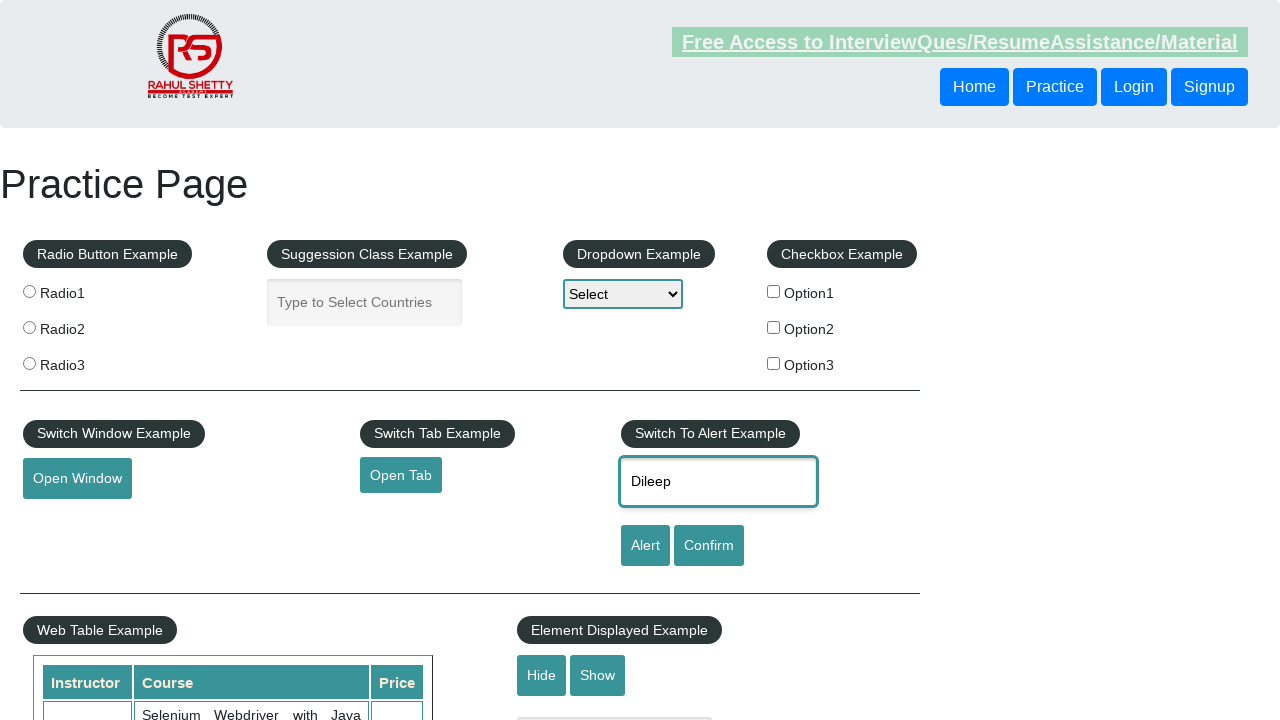

Clicked alert button to trigger JavaScript alert at (645, 546) on #alertbtn
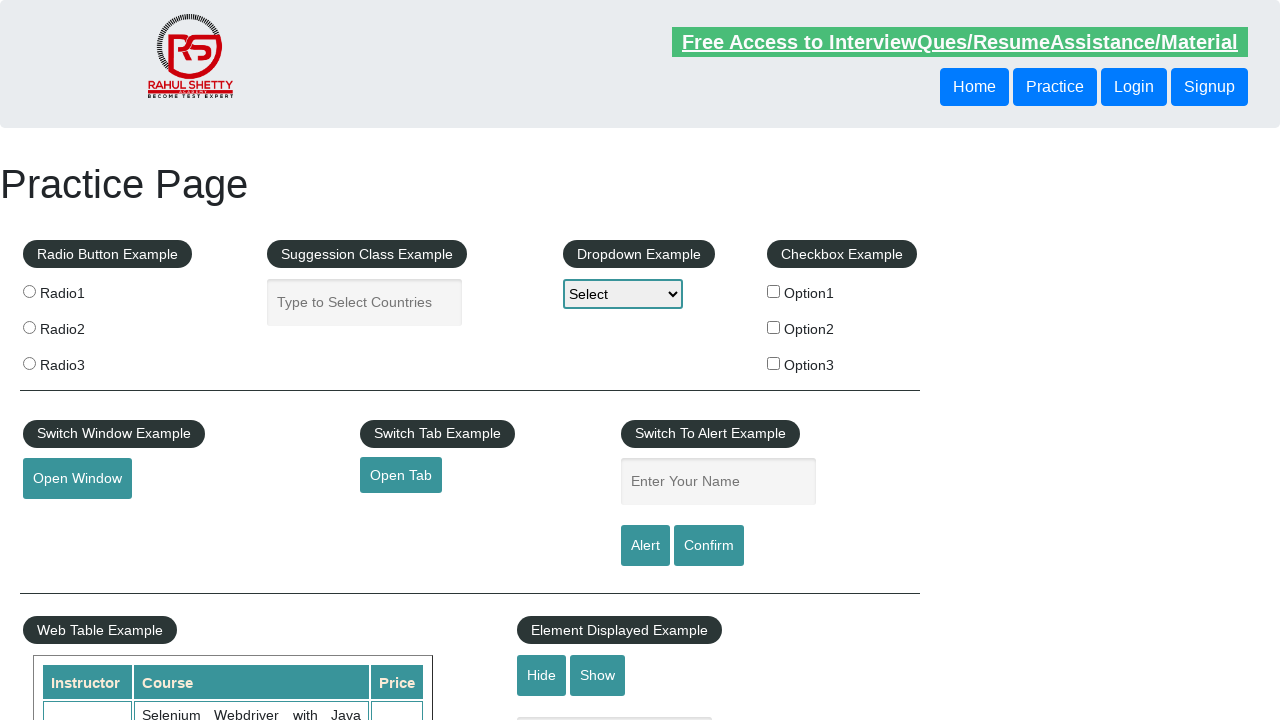

Set up dialog handler to accept alerts
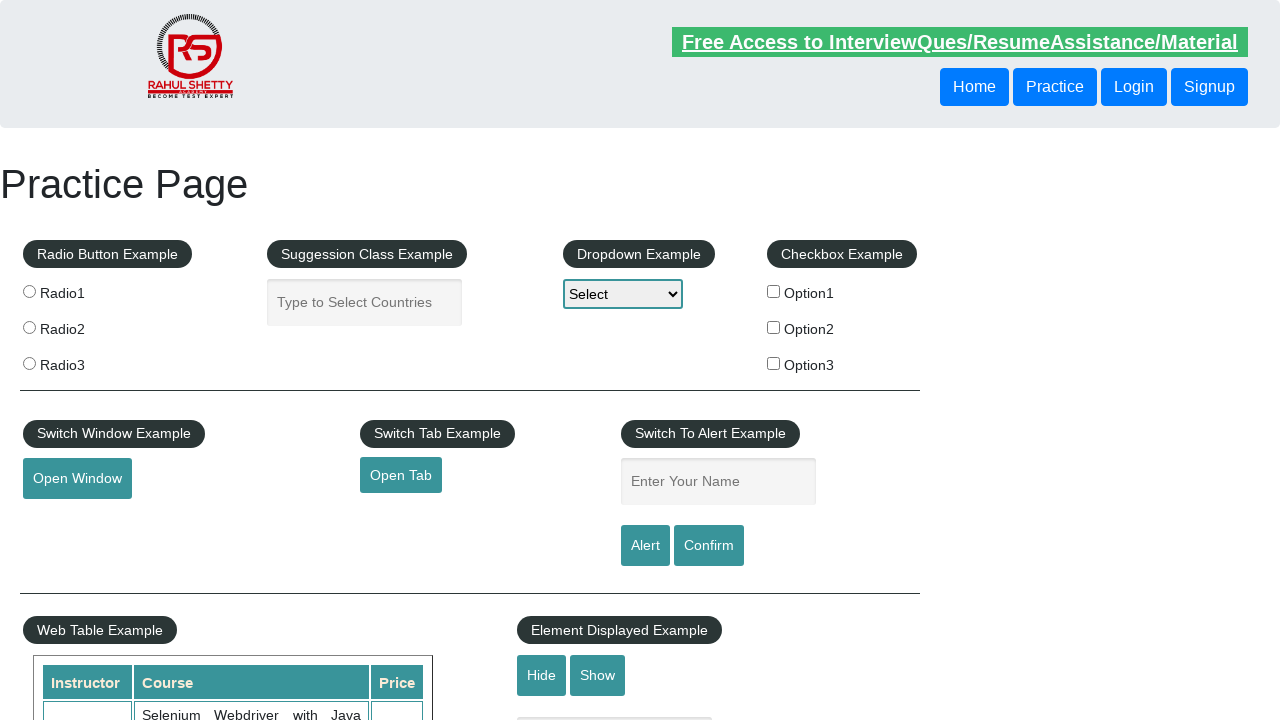

Waited for alert to be handled
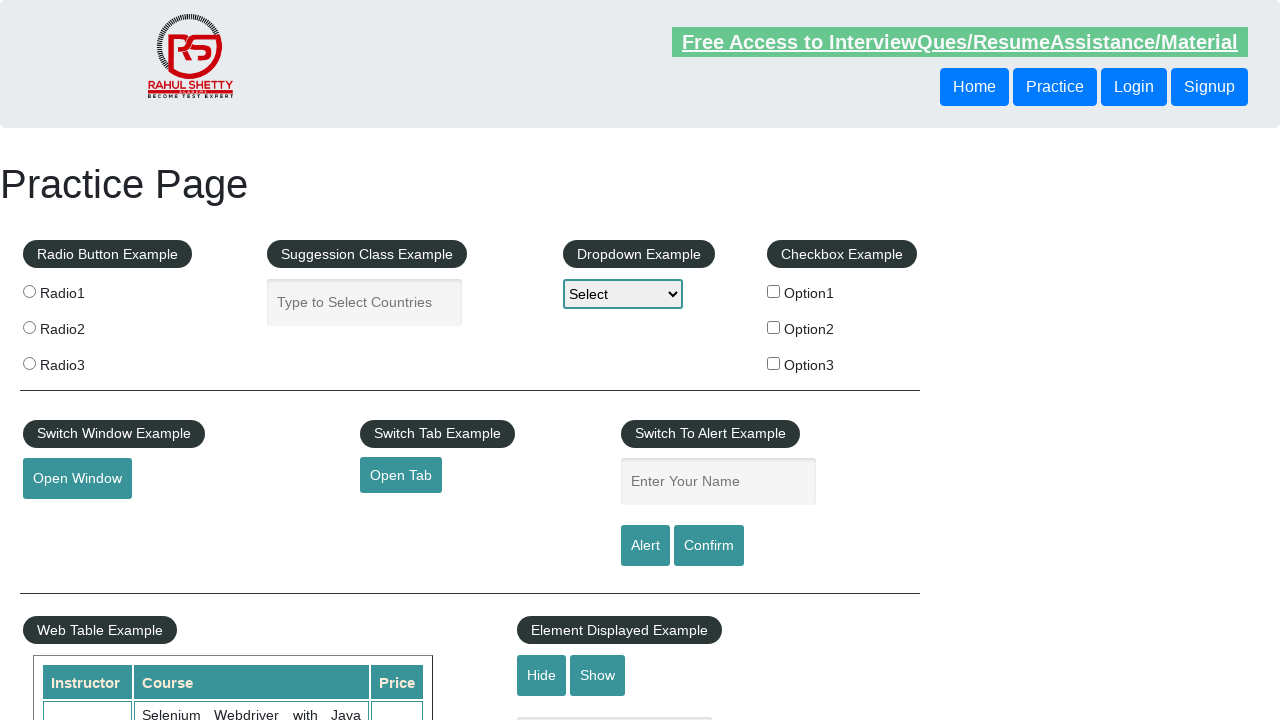

Set up dialog handler to dismiss confirm dialogs
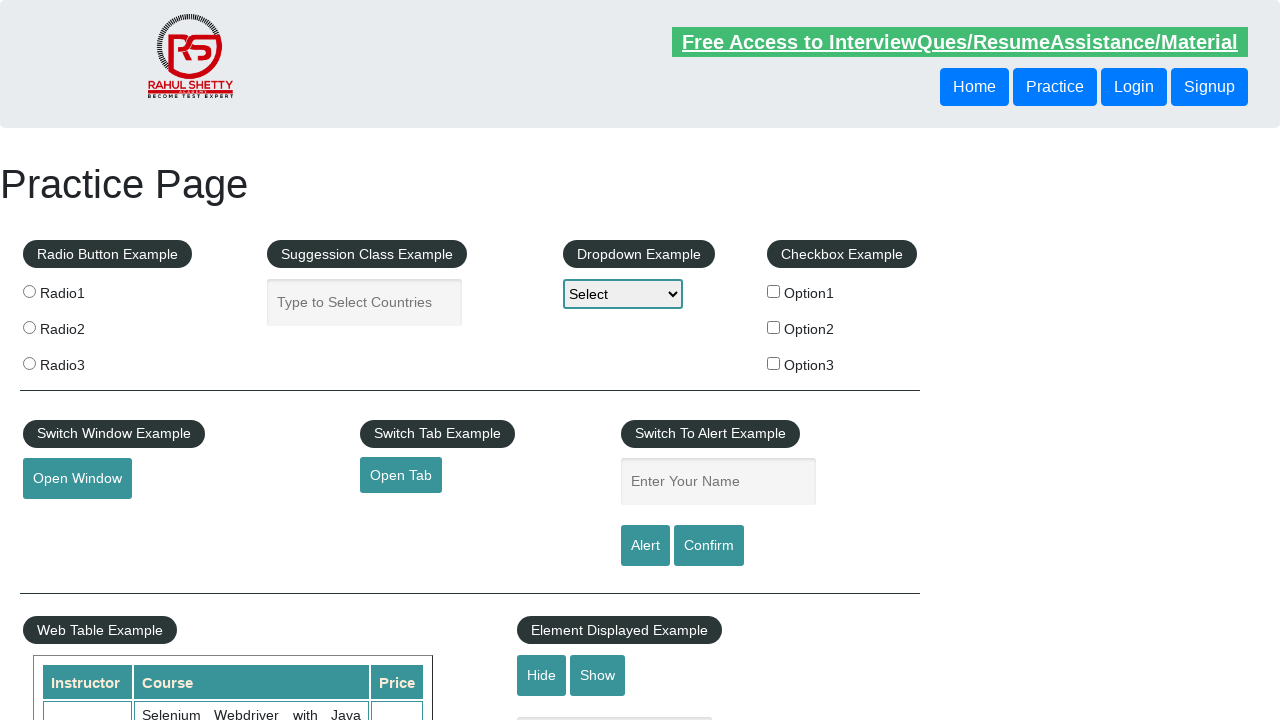

Clicked confirm button to trigger confirm dialog at (709, 546) on #confirmbtn
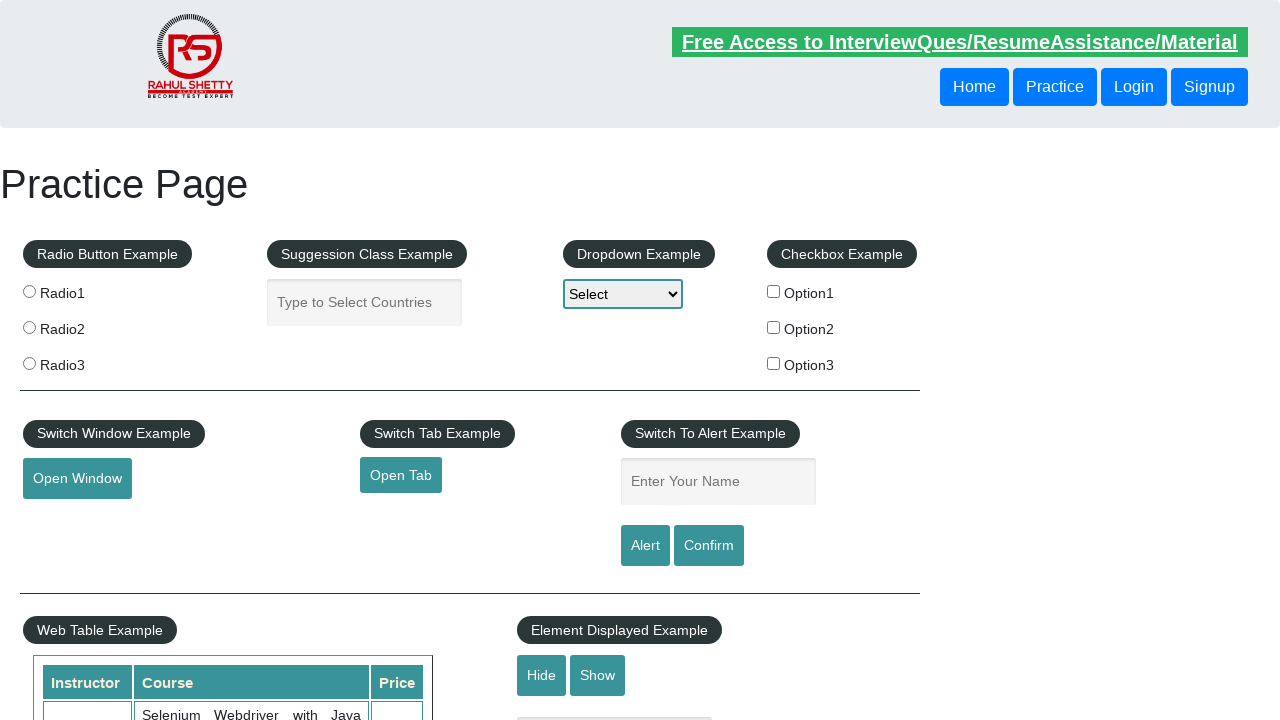

Waited for confirm dialog to be dismissed
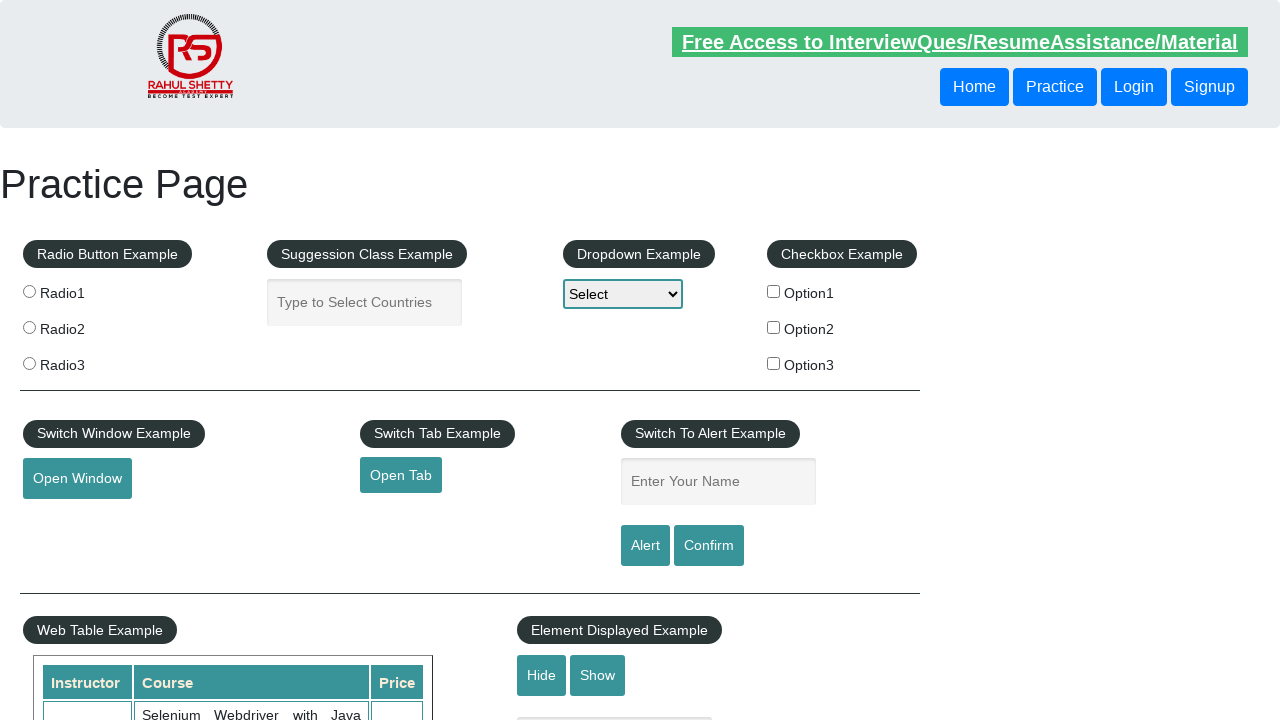

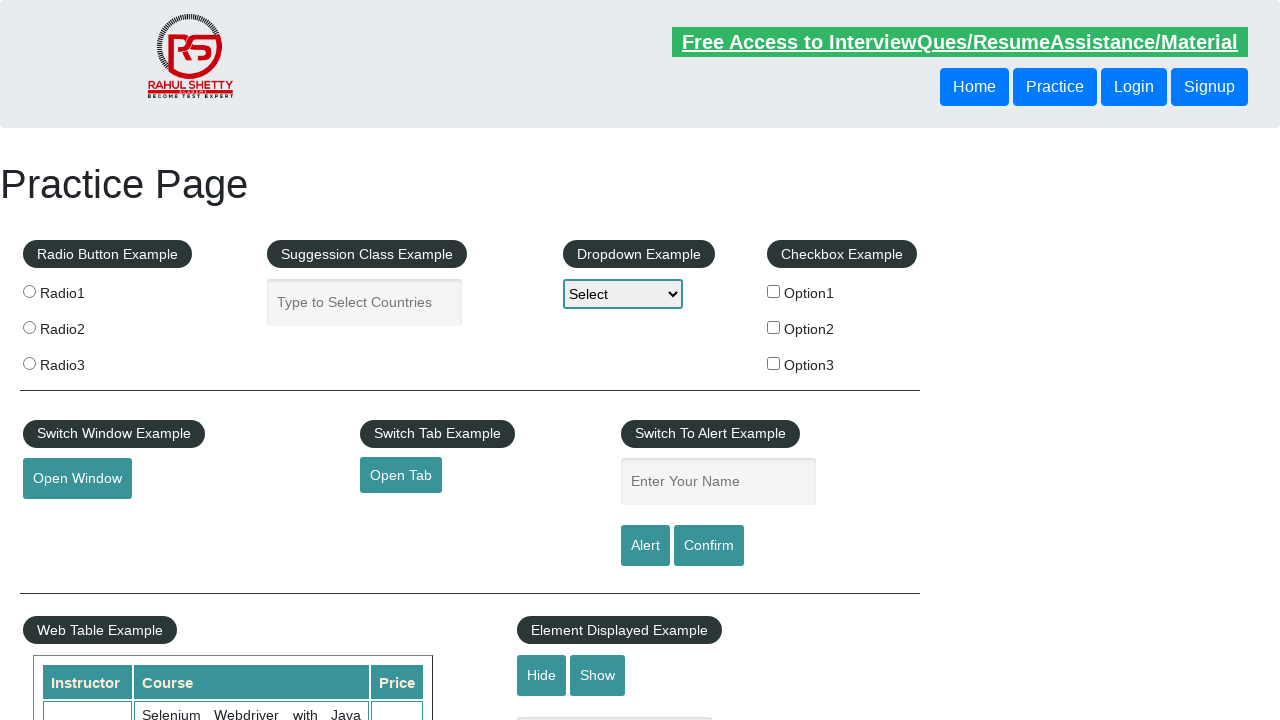